Tests the date picker functionality by clicking on the date input field to open the calendar and selecting the 25th day of the displayed month

Starting URL: https://demoqa.com/date-picker

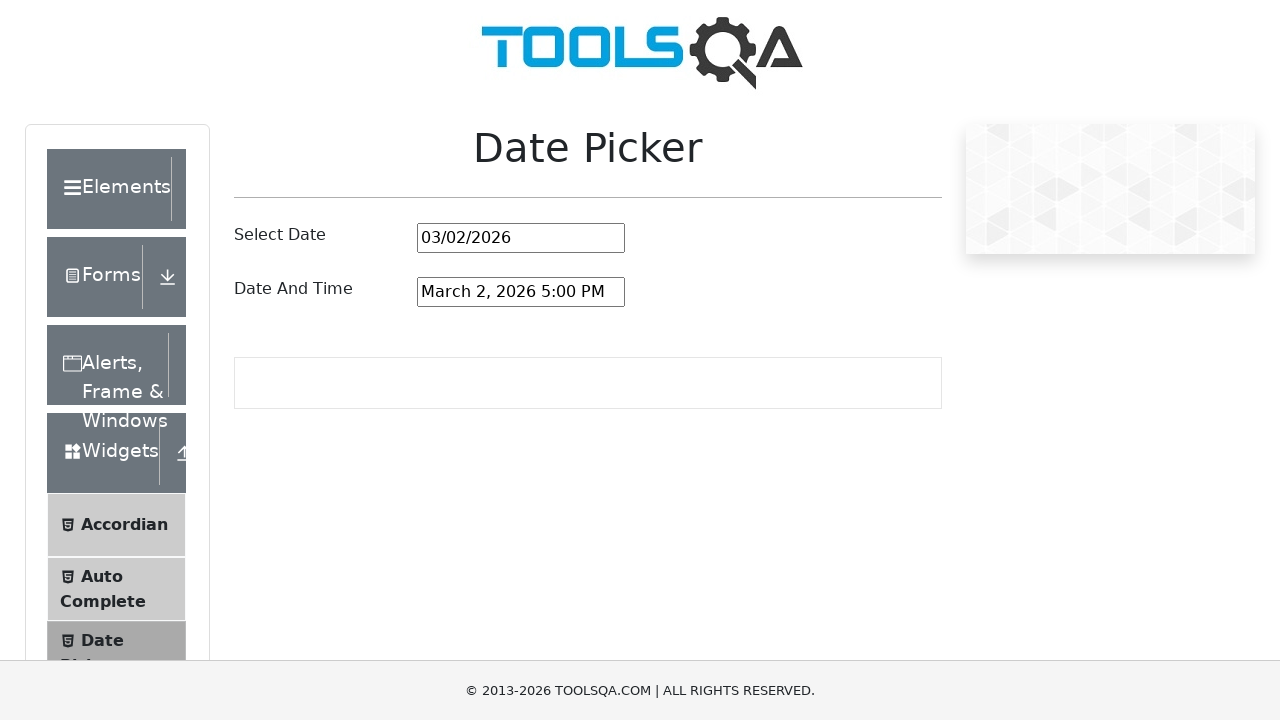

Clicked on the date picker input field to open the calendar at (521, 238) on #datePickerMonthYearInput
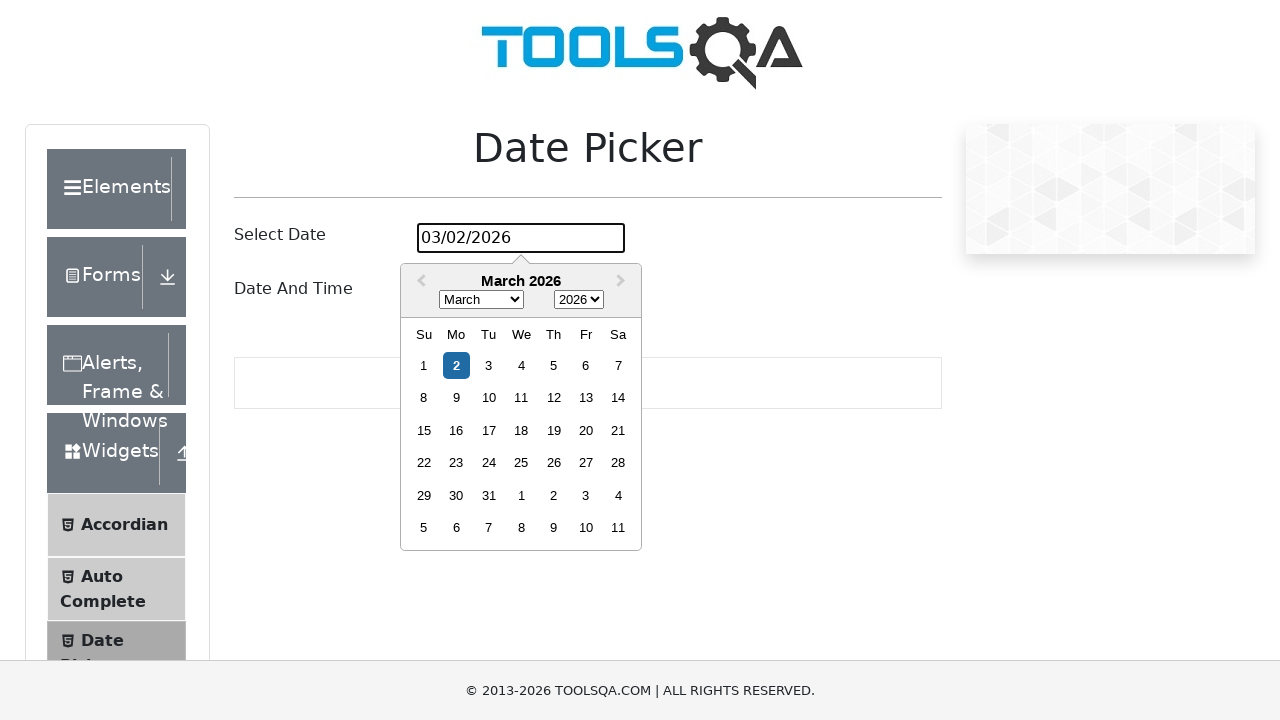

Calendar appeared with date options visible
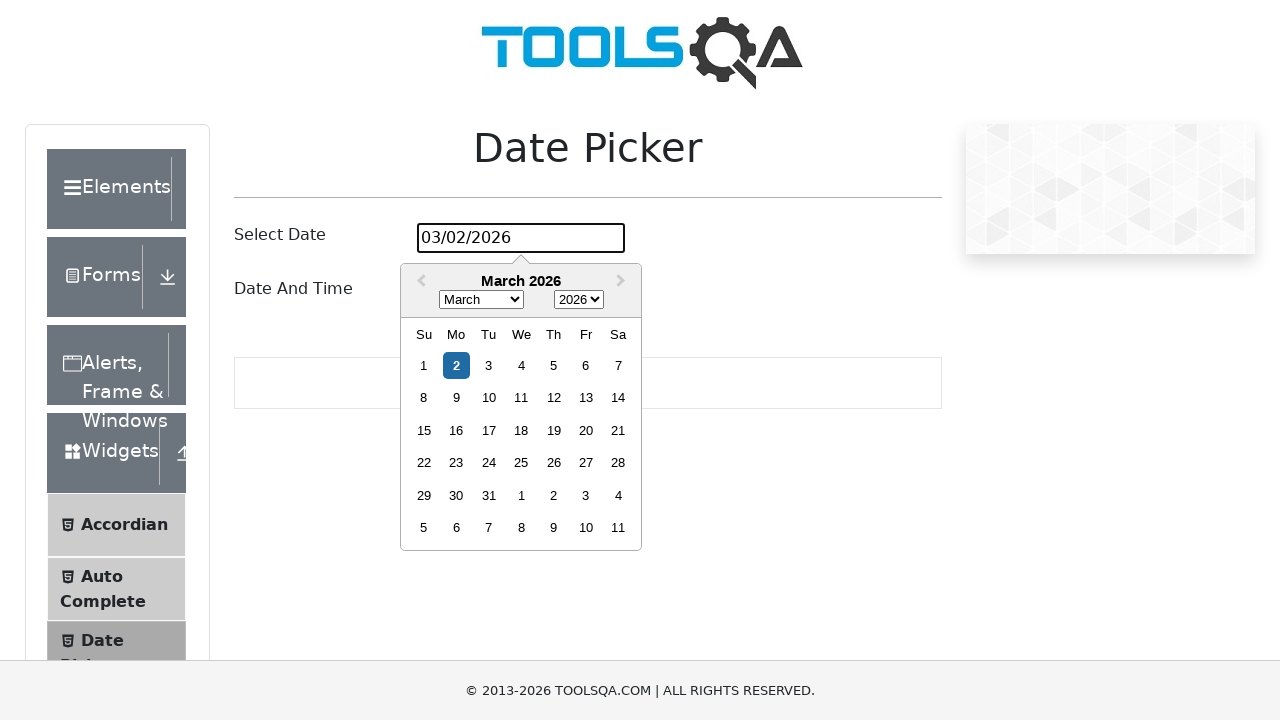

Selected the 25th day from the calendar at (521, 463) on .react-datepicker__day--025:not(.react-datepicker__day--outside-month)
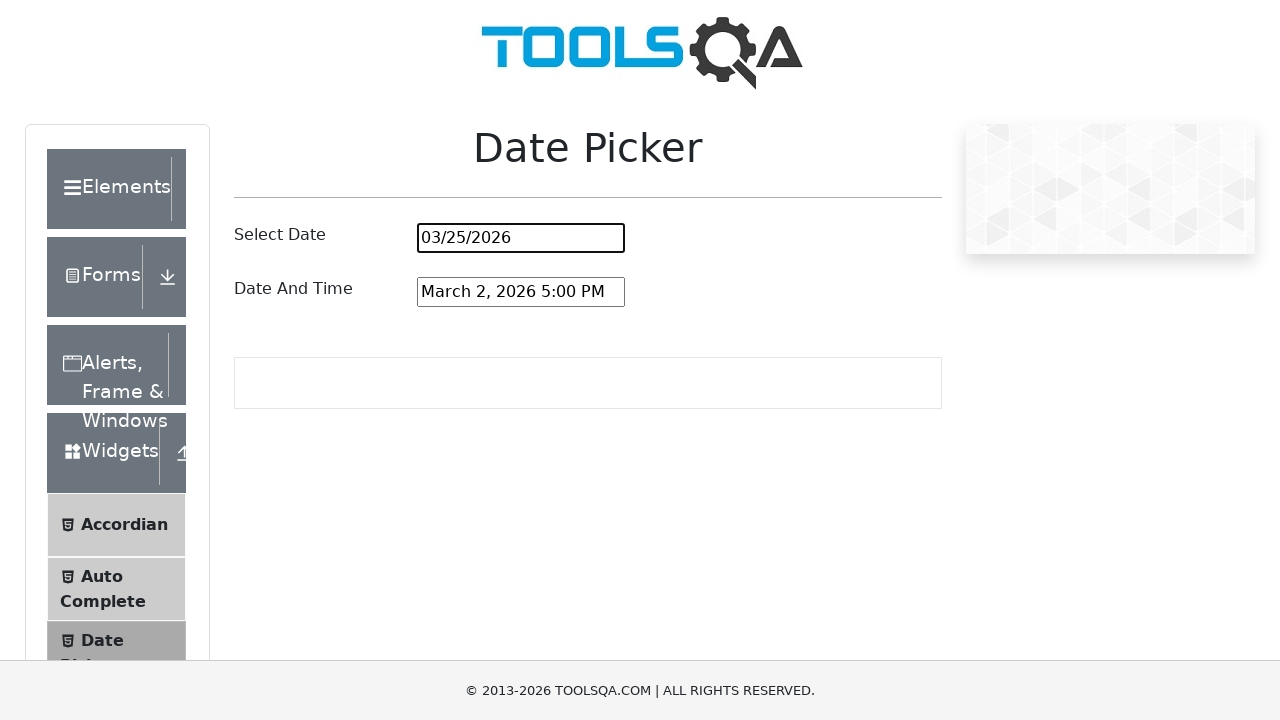

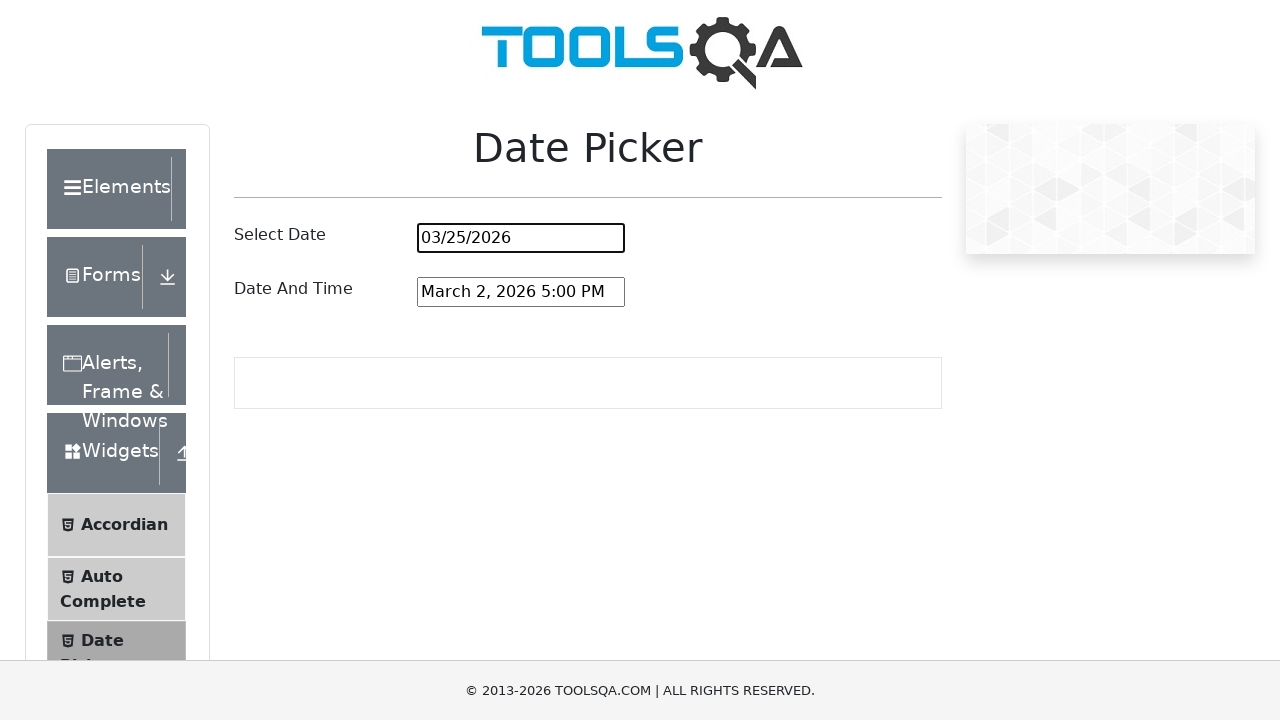